Tests drag-and-drop functionality on a sortable list by dragging items to reorder them and verifying the new positions

Starting URL: https://demoqa.com/sortable

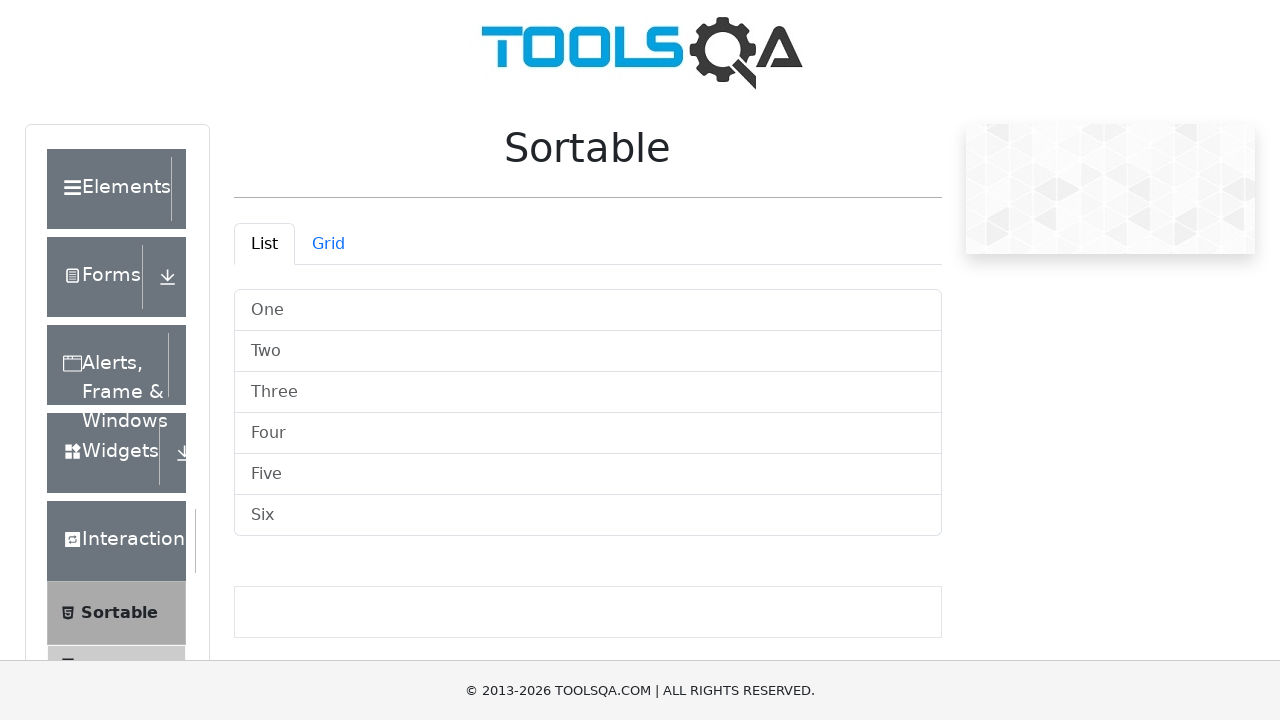

Sortable list loaded successfully
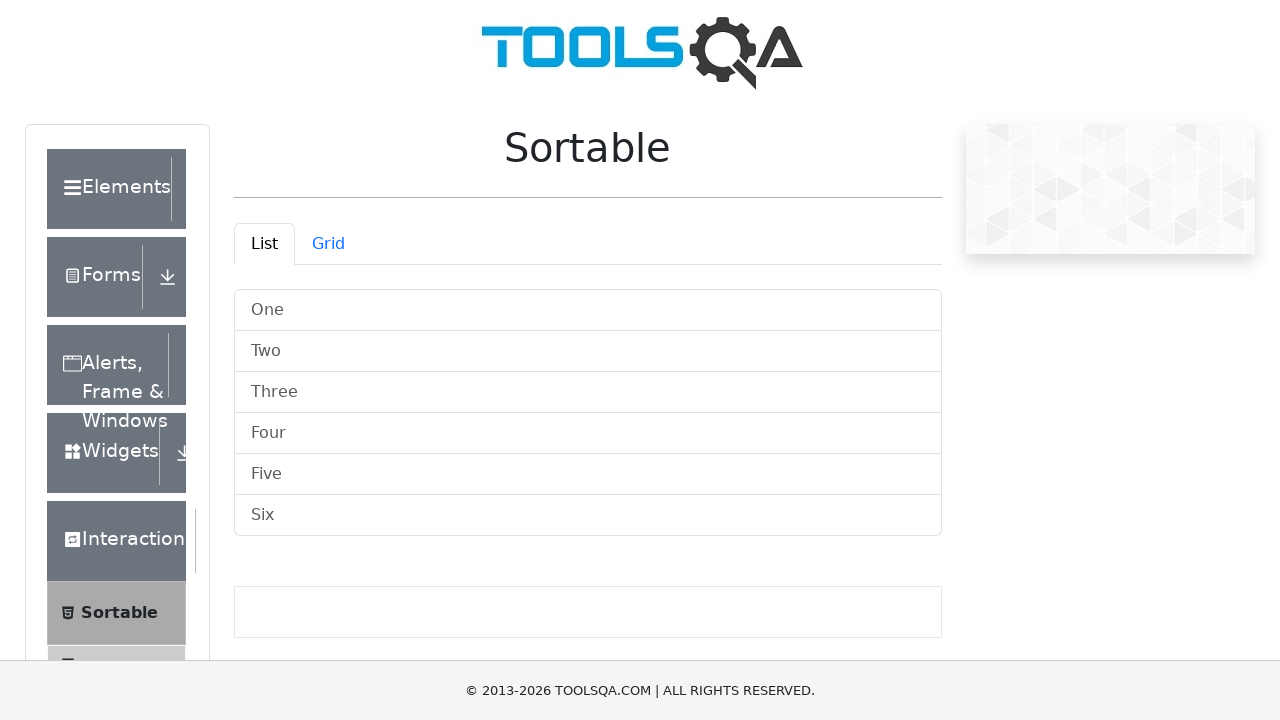

Retrieved all sortable list items
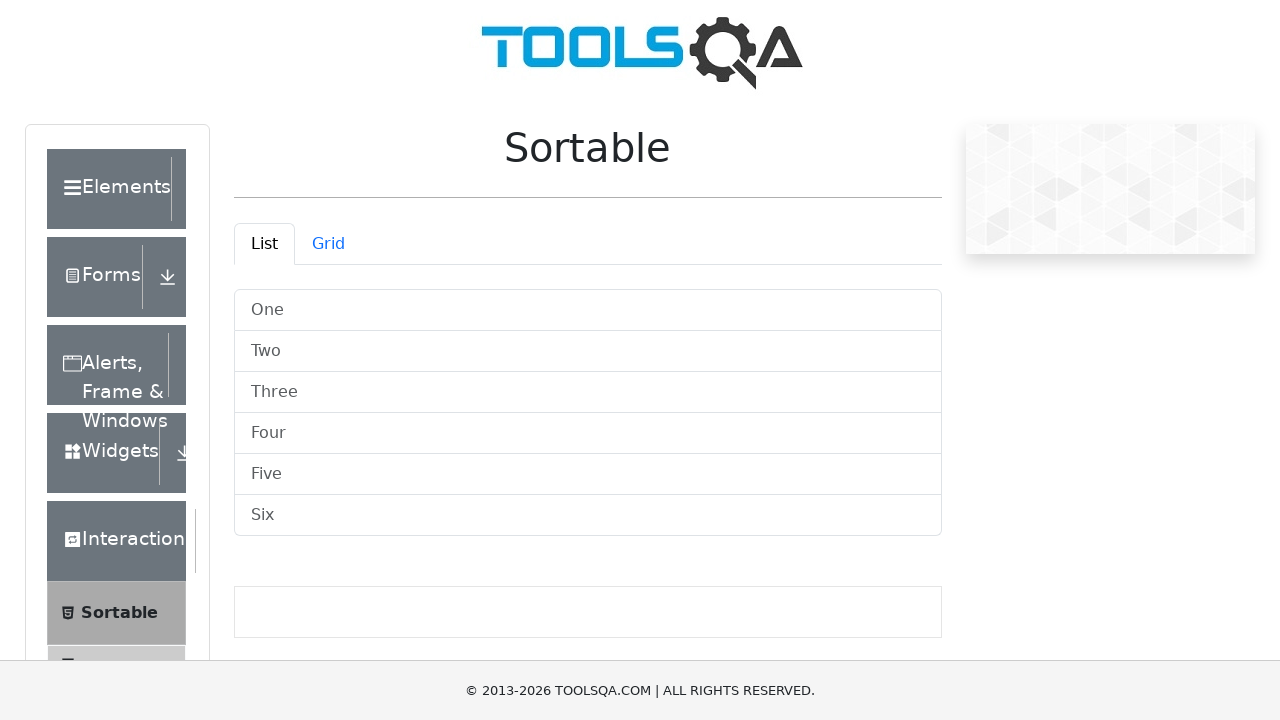

Verified first item is 'One'
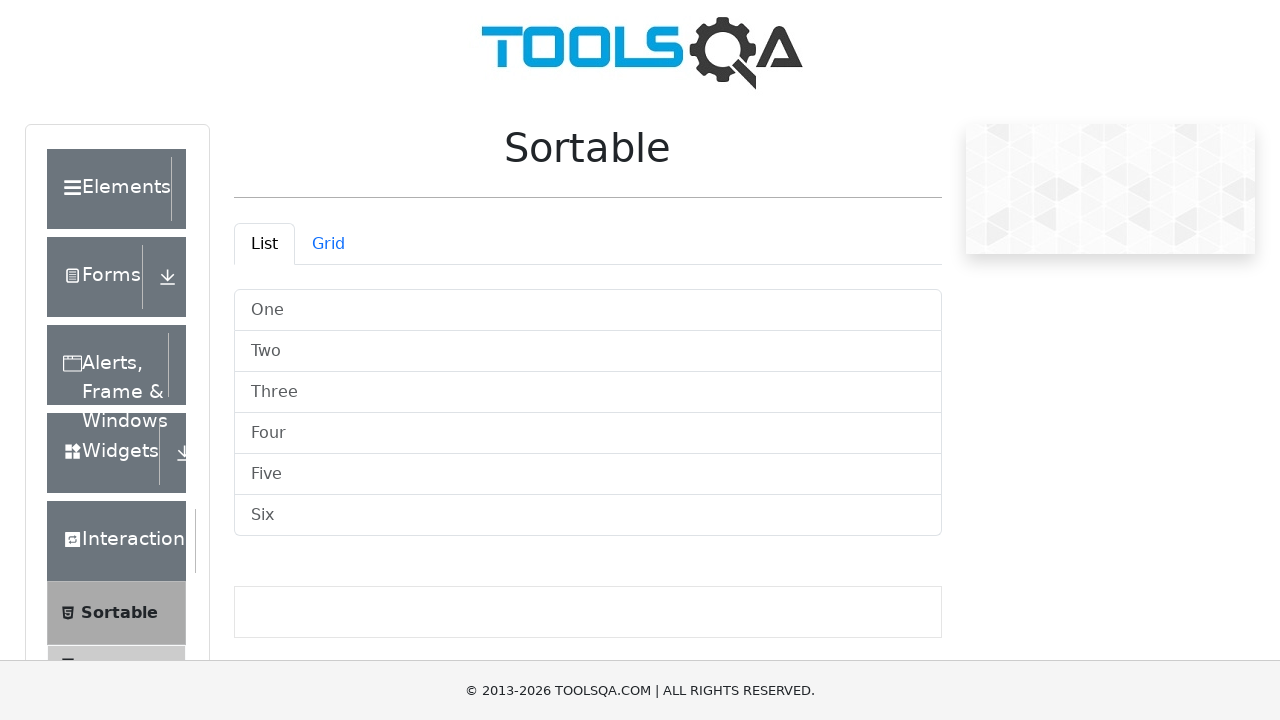

Verified second item is 'Two'
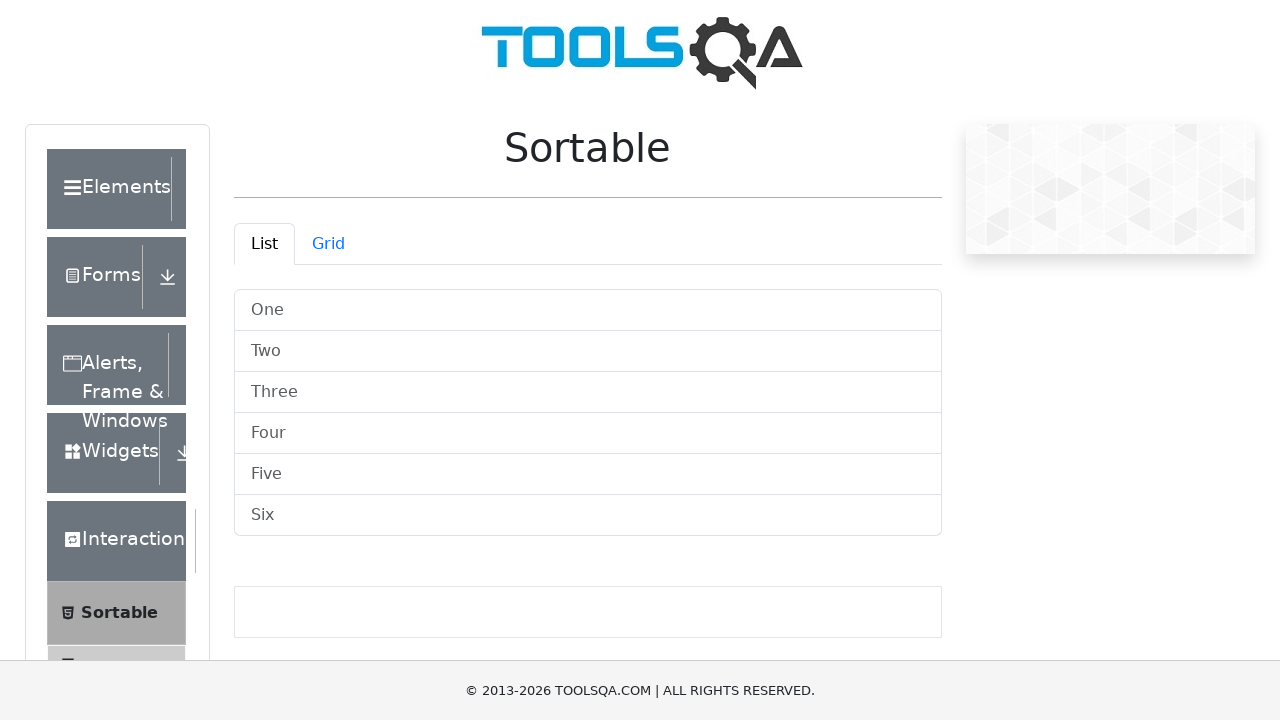

Verified third item is 'Three'
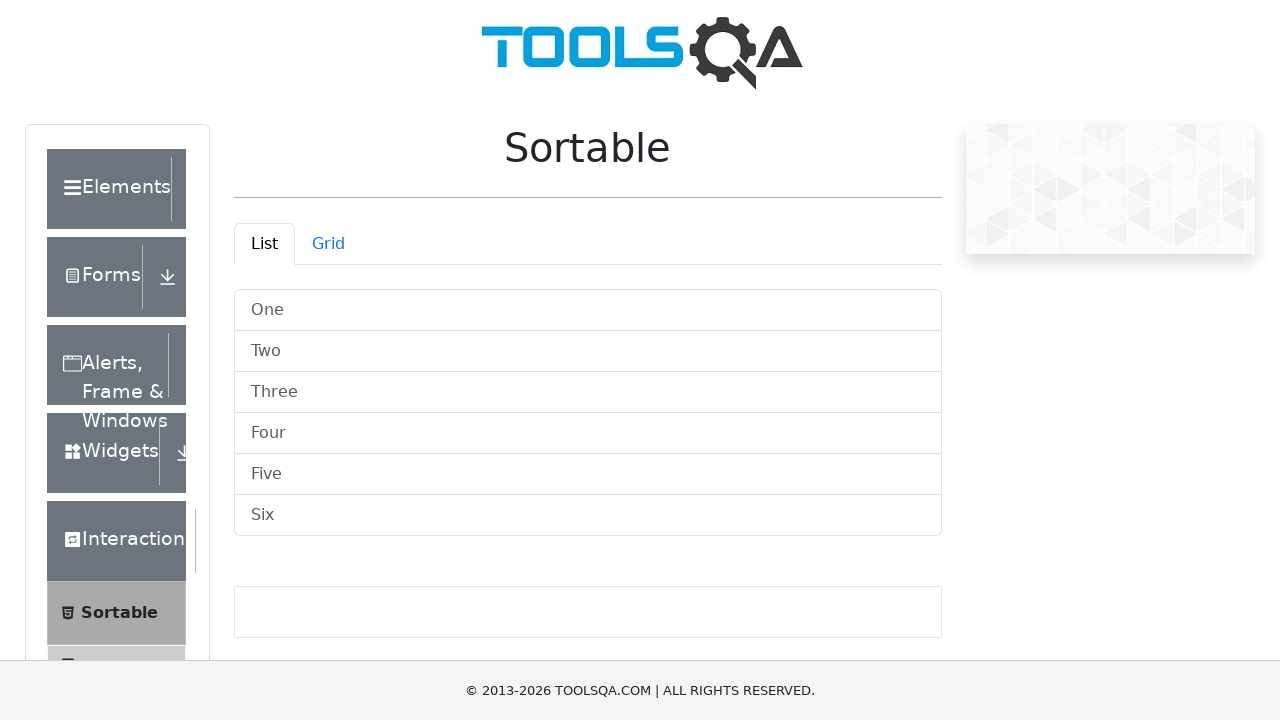

Verified fourth item is 'Four'
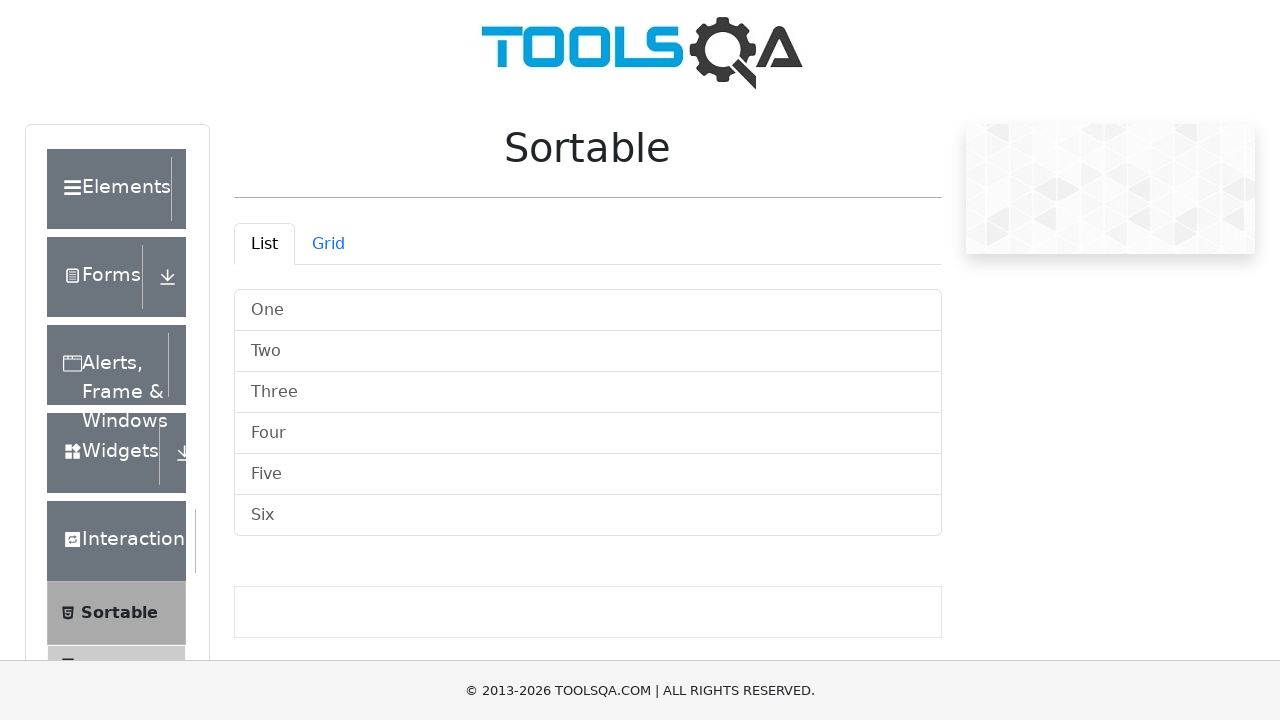

Verified fifth item is 'Five'
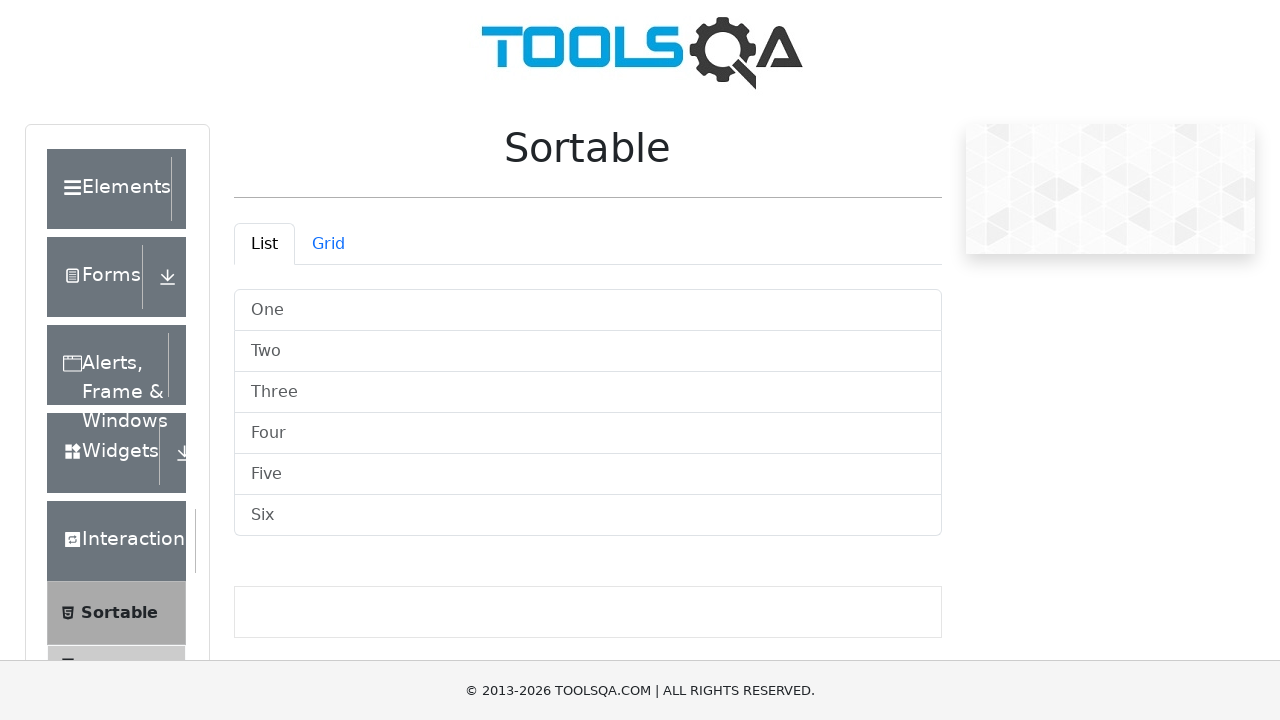

Verified sixth item is 'Six', initial order confirmed
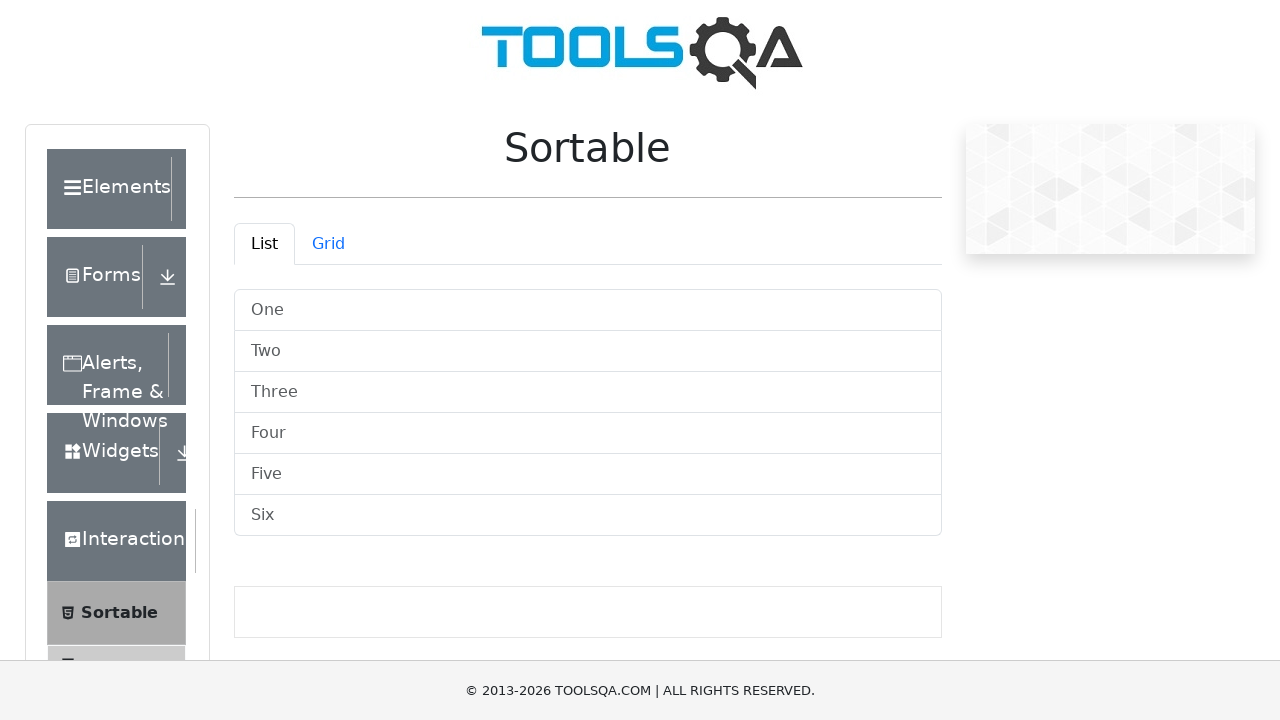

Dragged first item 'One' to the last position at (588, 516)
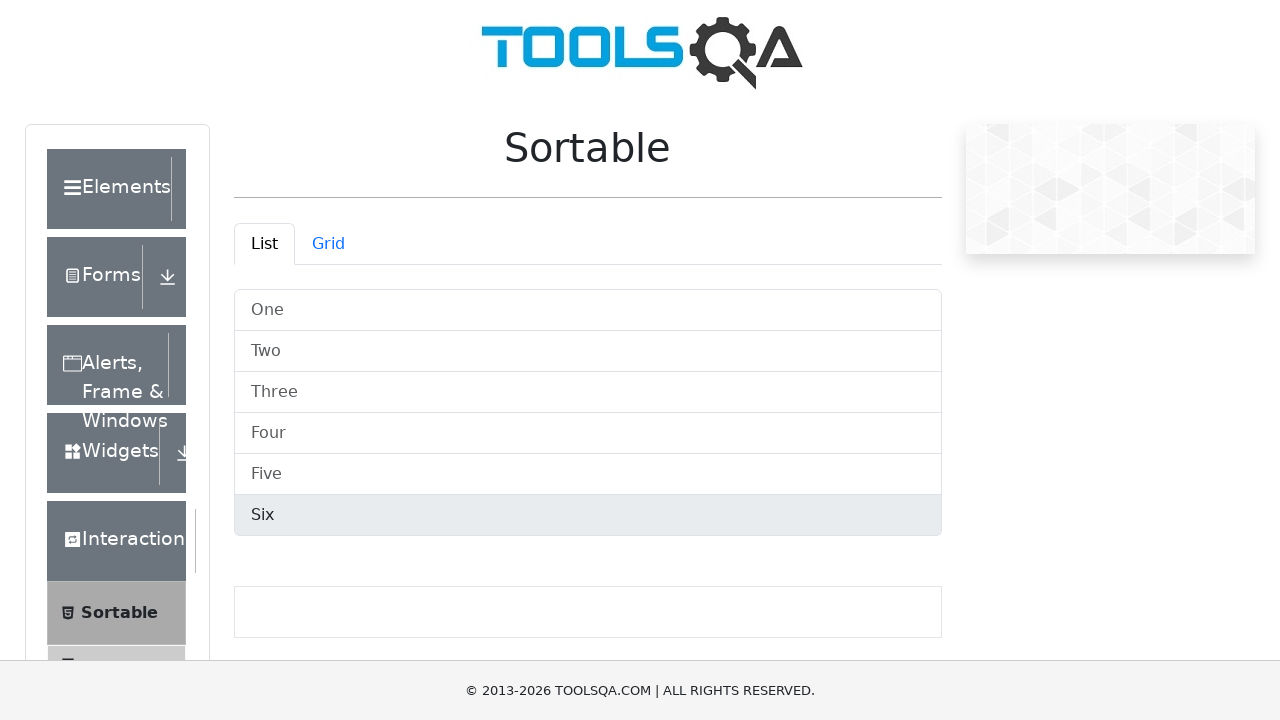

Waited for reorder animation to complete
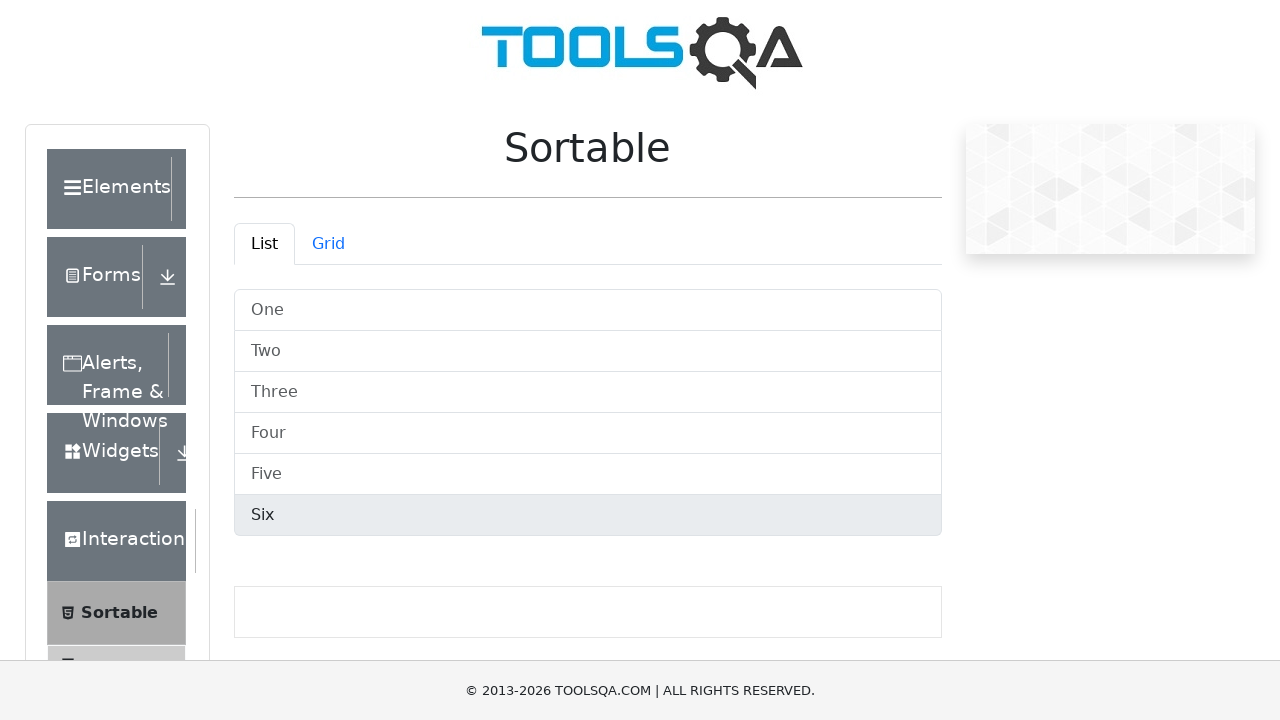

Dragged first item to the last position again at (588, 516)
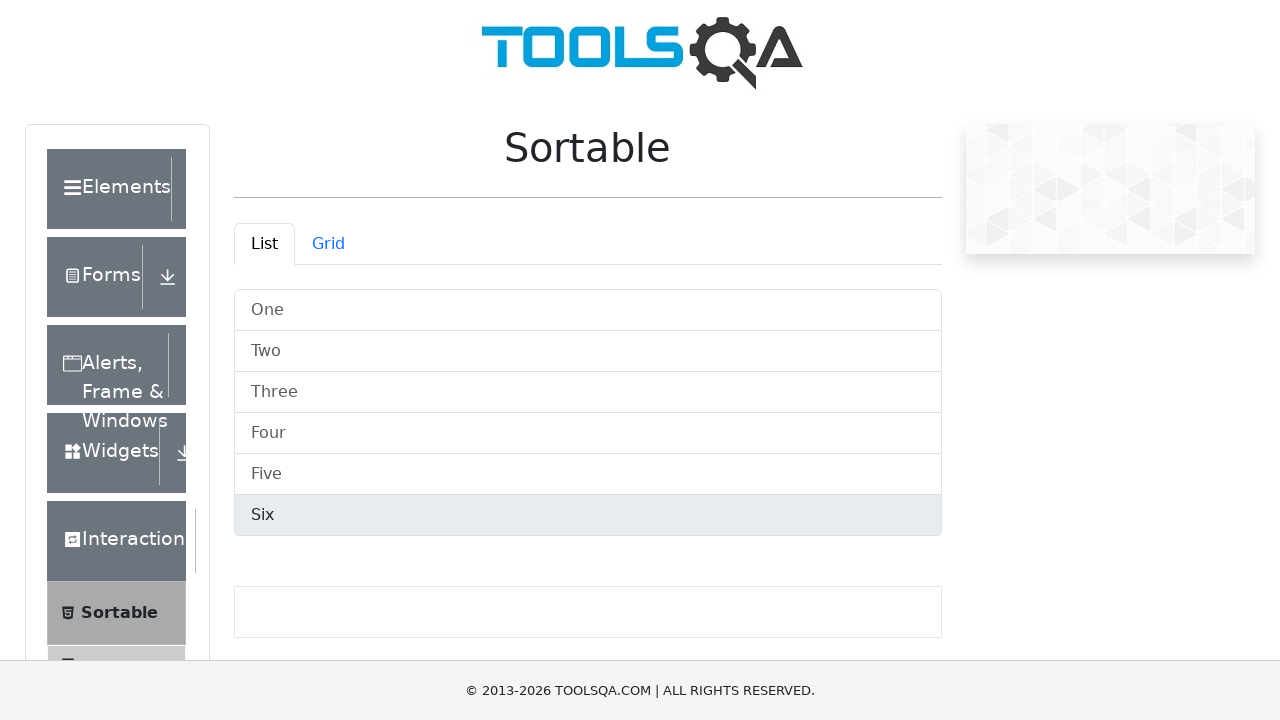

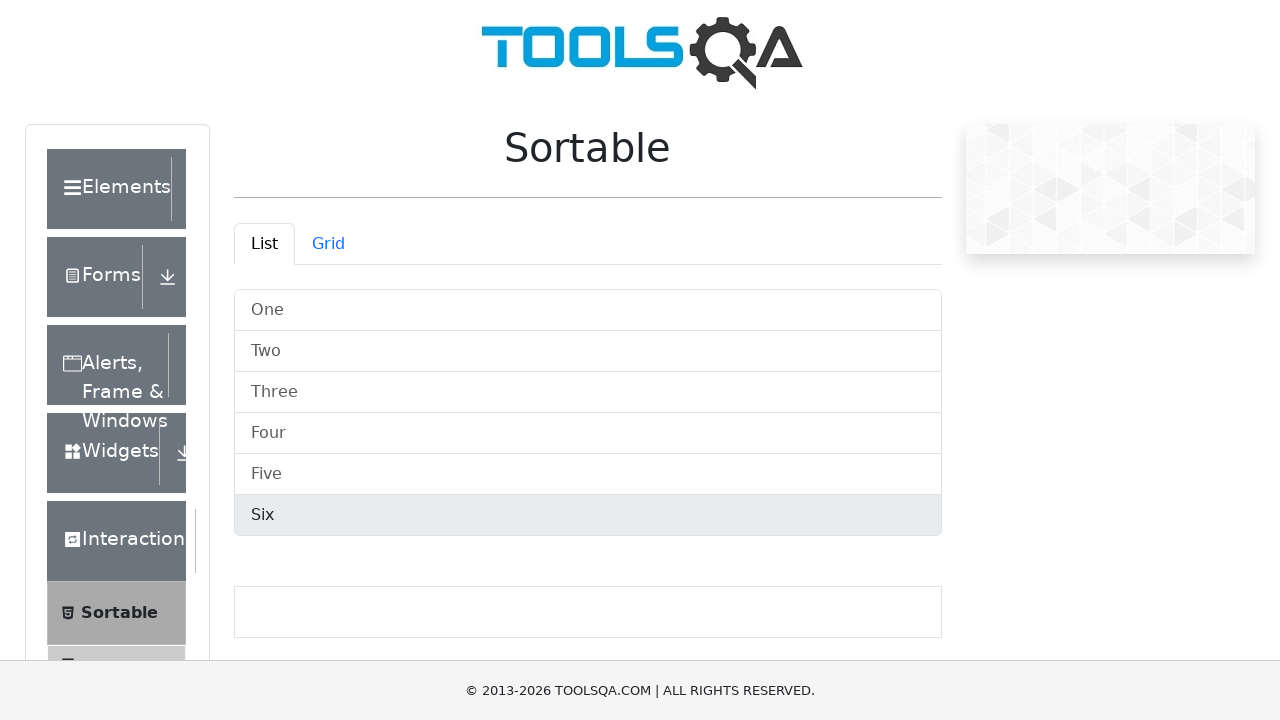